Tests JavaScript confirm dialog dismissal by clicking a button to trigger it, dismissing the confirmation, and verifying the result shows "Cancel"

Starting URL: https://the-internet.herokuapp.com/javascript_alerts

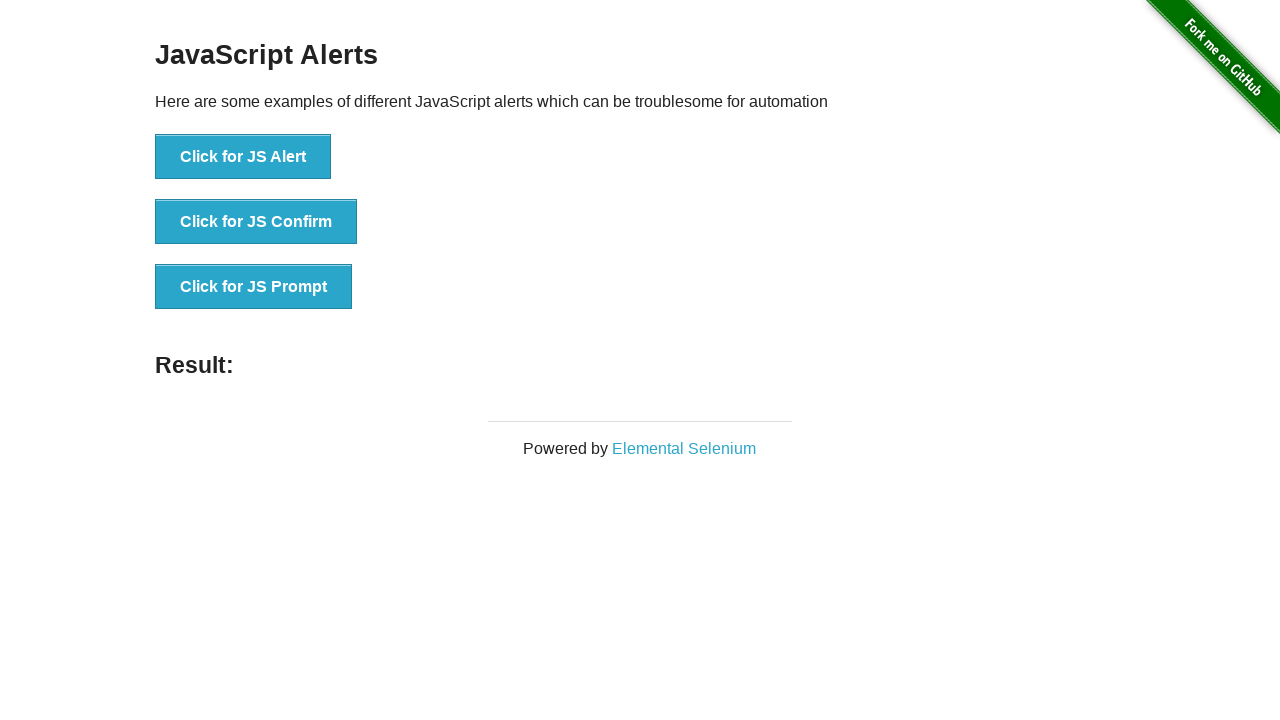

Set up dialog handler to dismiss confirmation dialogs
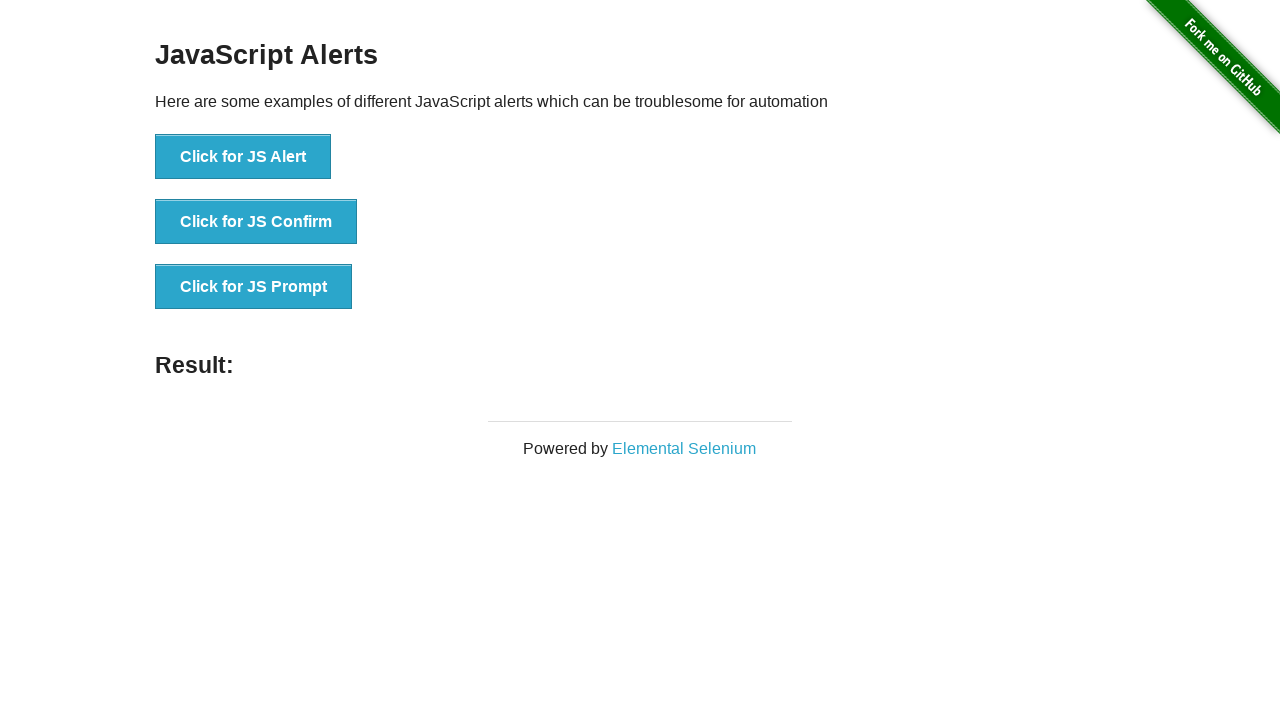

Clicked the JS Confirm button to trigger confirmation dialog at (256, 222) on xpath=//button[contains(text(), 'Click for JS Confirm')]
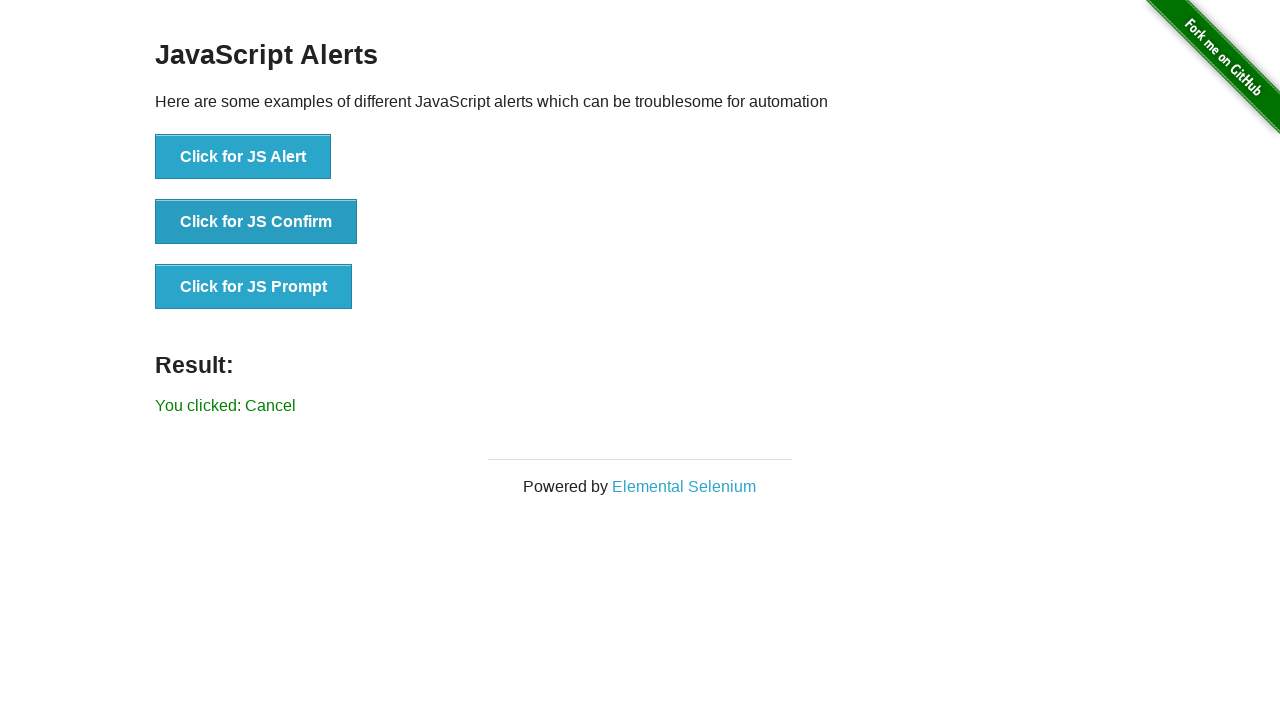

Waited for result message to appear
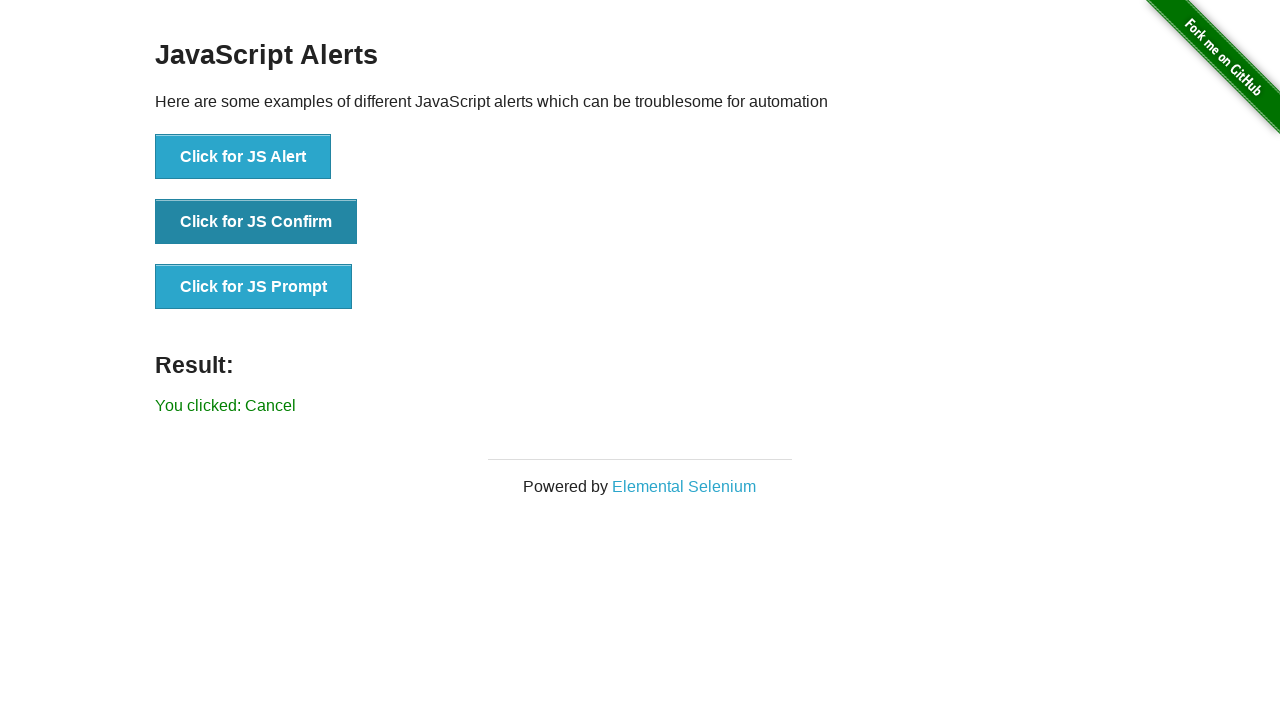

Retrieved result text: 'You clicked: Cancel'
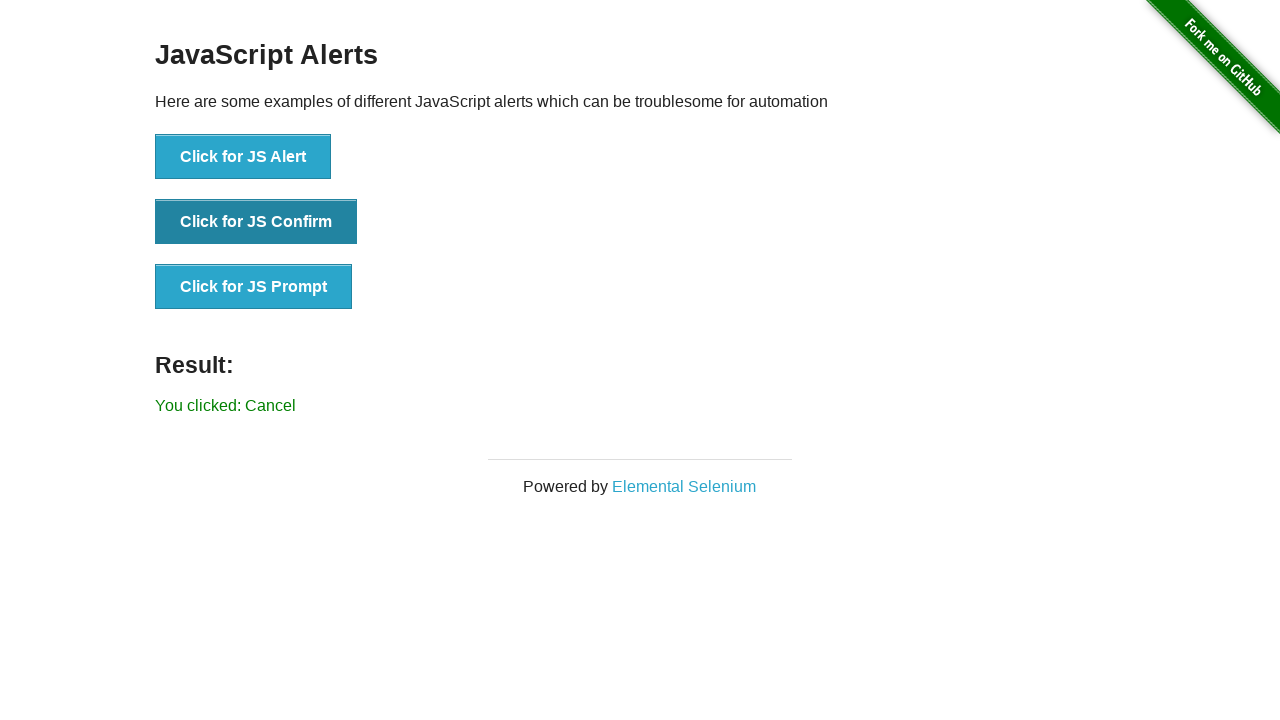

Verified result shows 'You clicked: Cancel' after dismissing confirmation
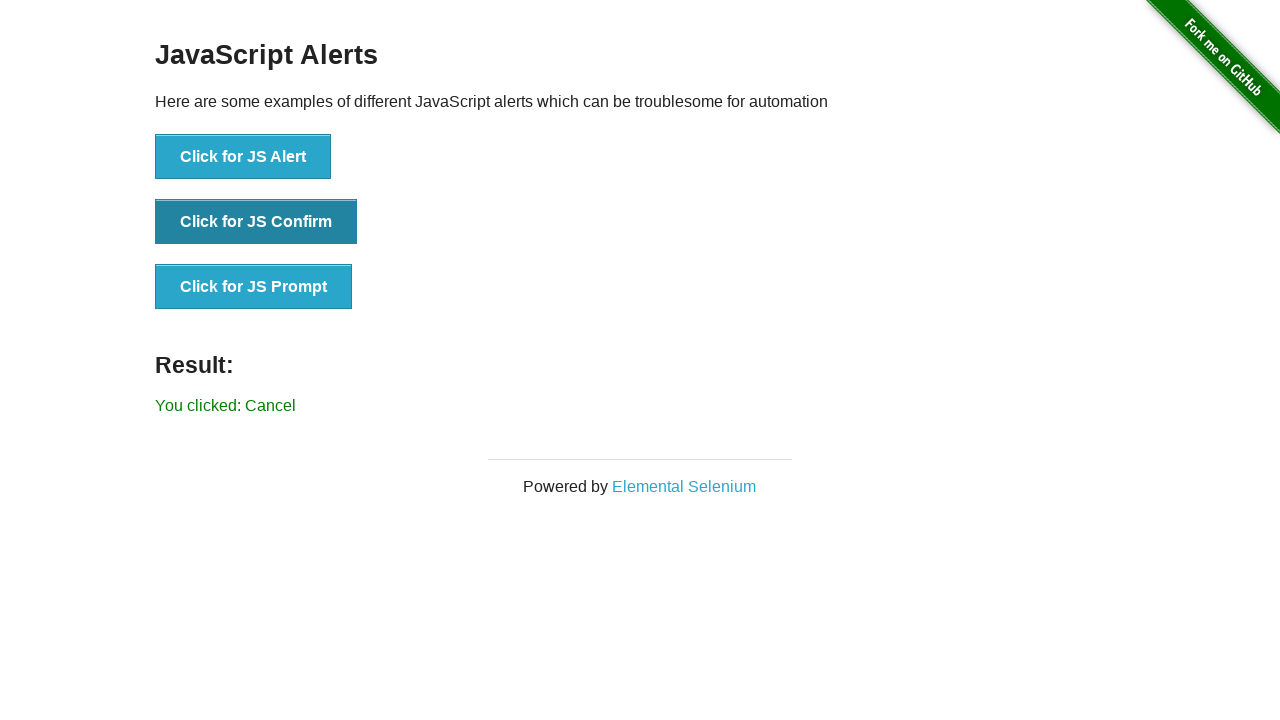

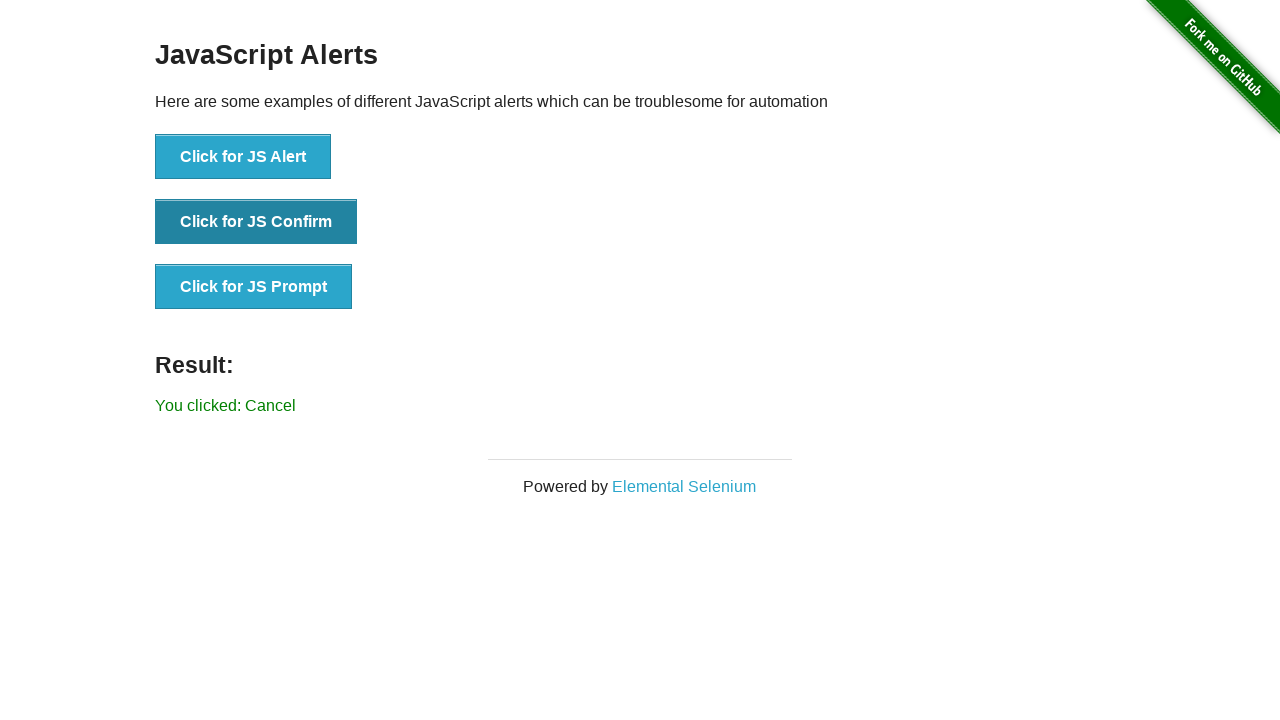